Tests static dropdown selection by selecting options using index, visible text, and value methods

Starting URL: https://rahulshettyacademy.com/dropdownsPractise/

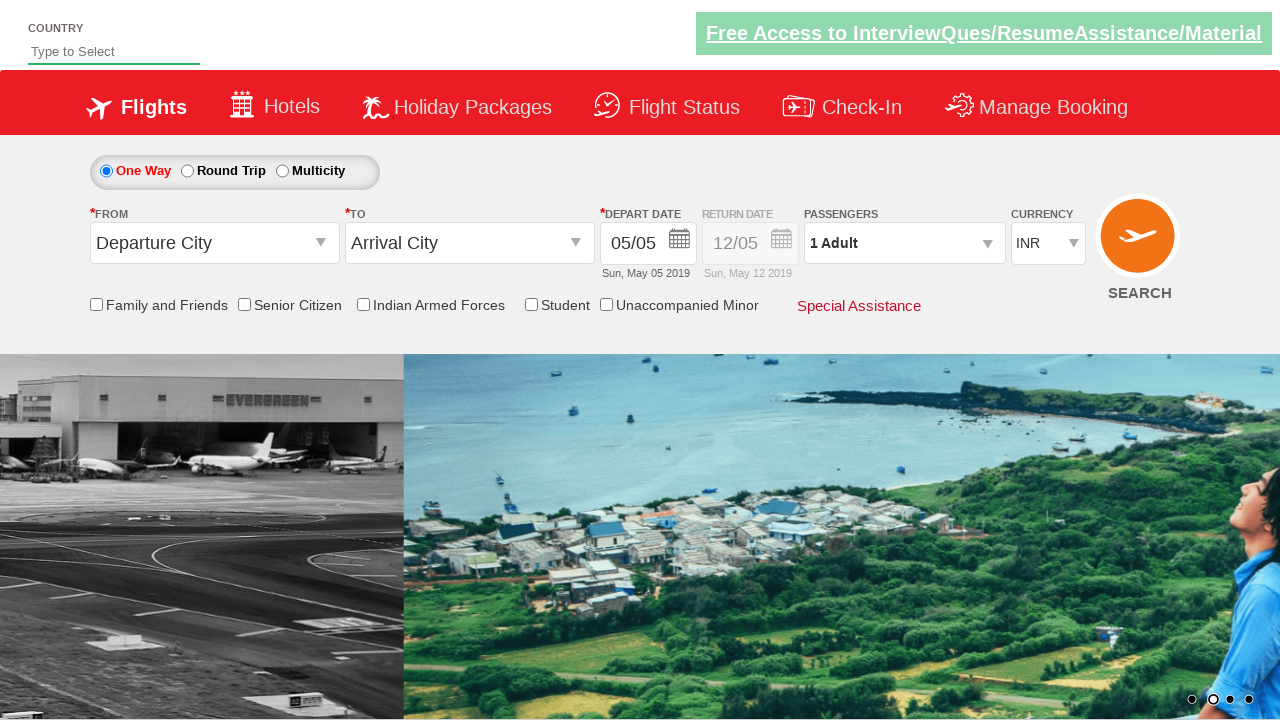

Selected 3rd option in currency dropdown by index on #ctl00_mainContent_DropDownListCurrency
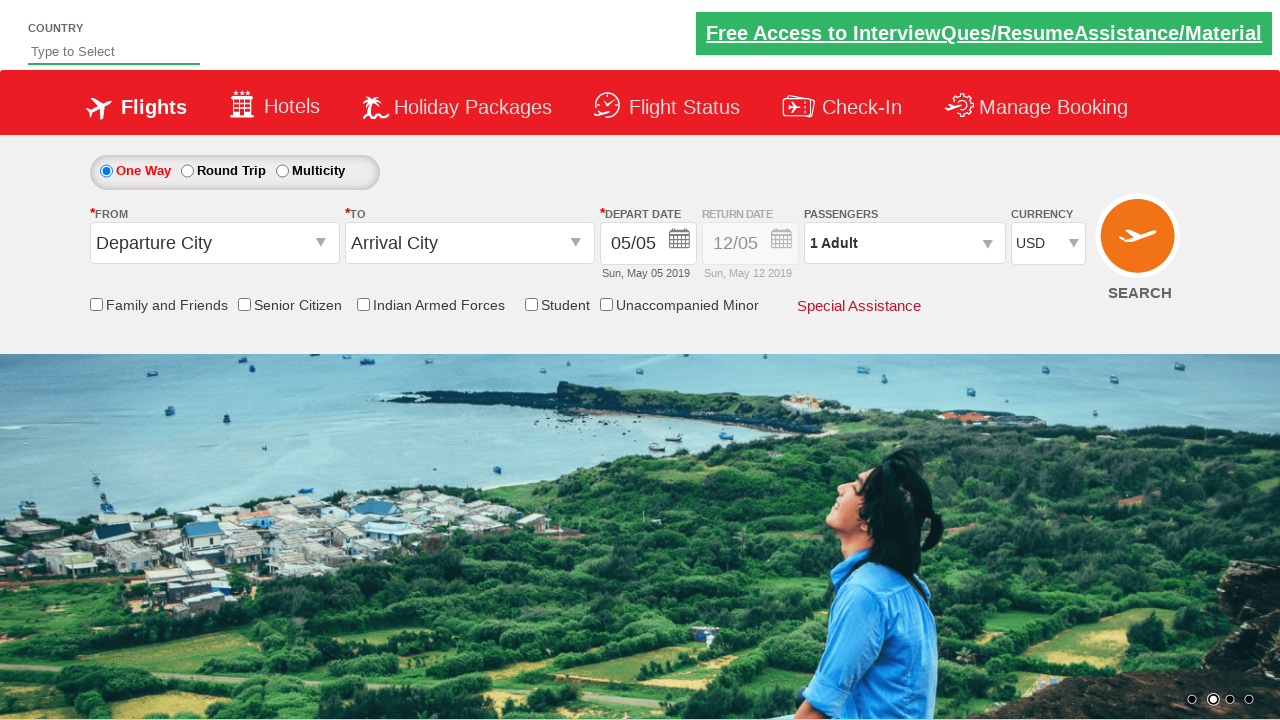

Selected 'AED' option in currency dropdown by visible text on #ctl00_mainContent_DropDownListCurrency
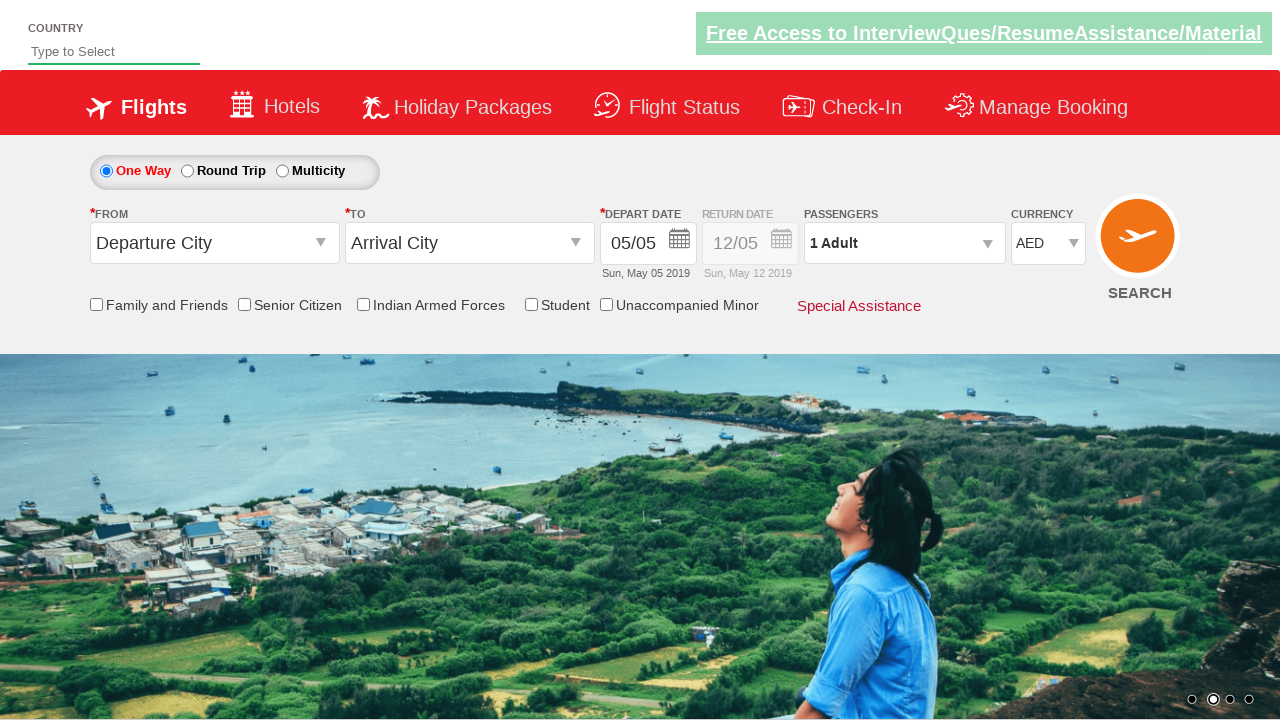

Selected 'INR' option in currency dropdown by value on #ctl00_mainContent_DropDownListCurrency
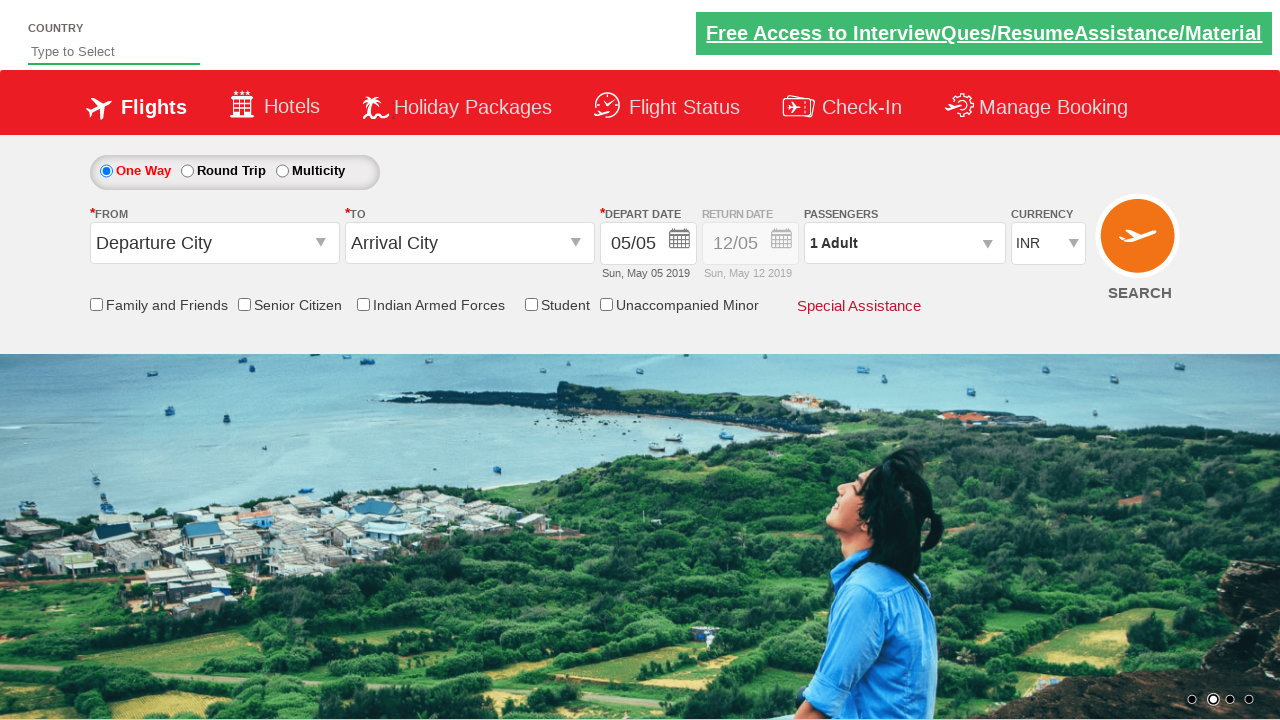

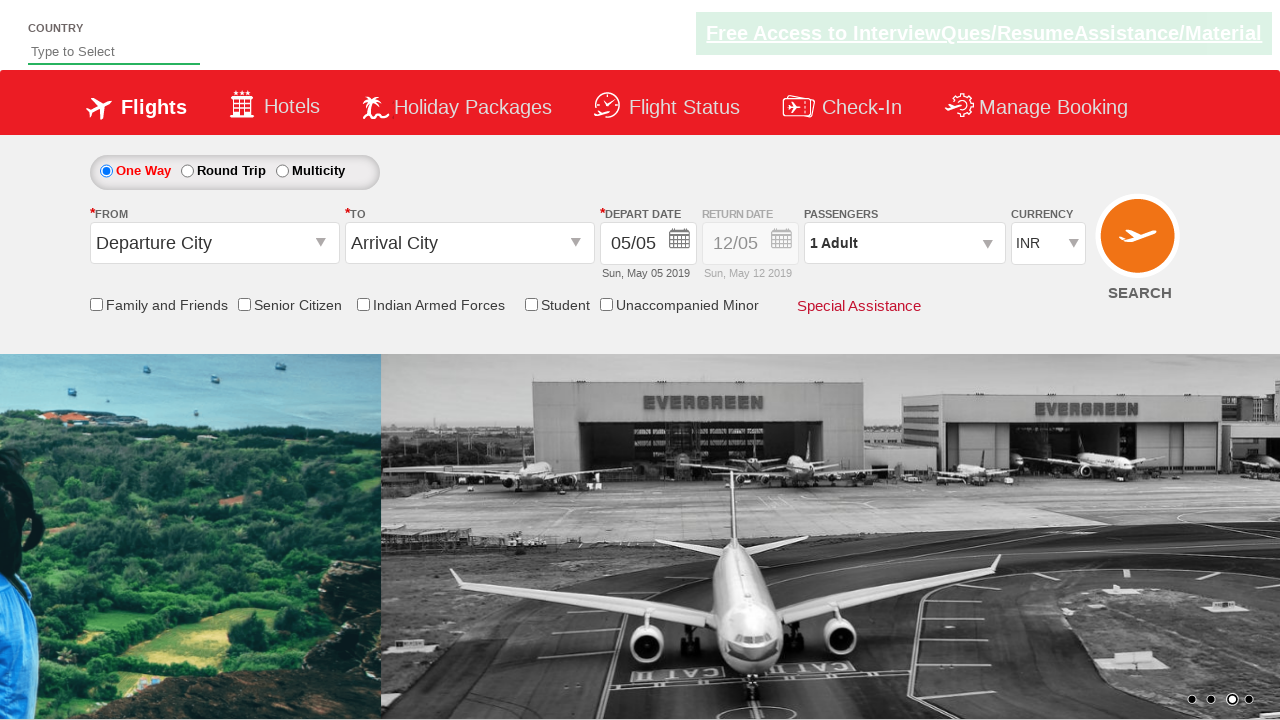